Tests table interaction by clicking a column button and taking a screenshot

Starting URL: https://kitchen.applitools.com/ingredients/table

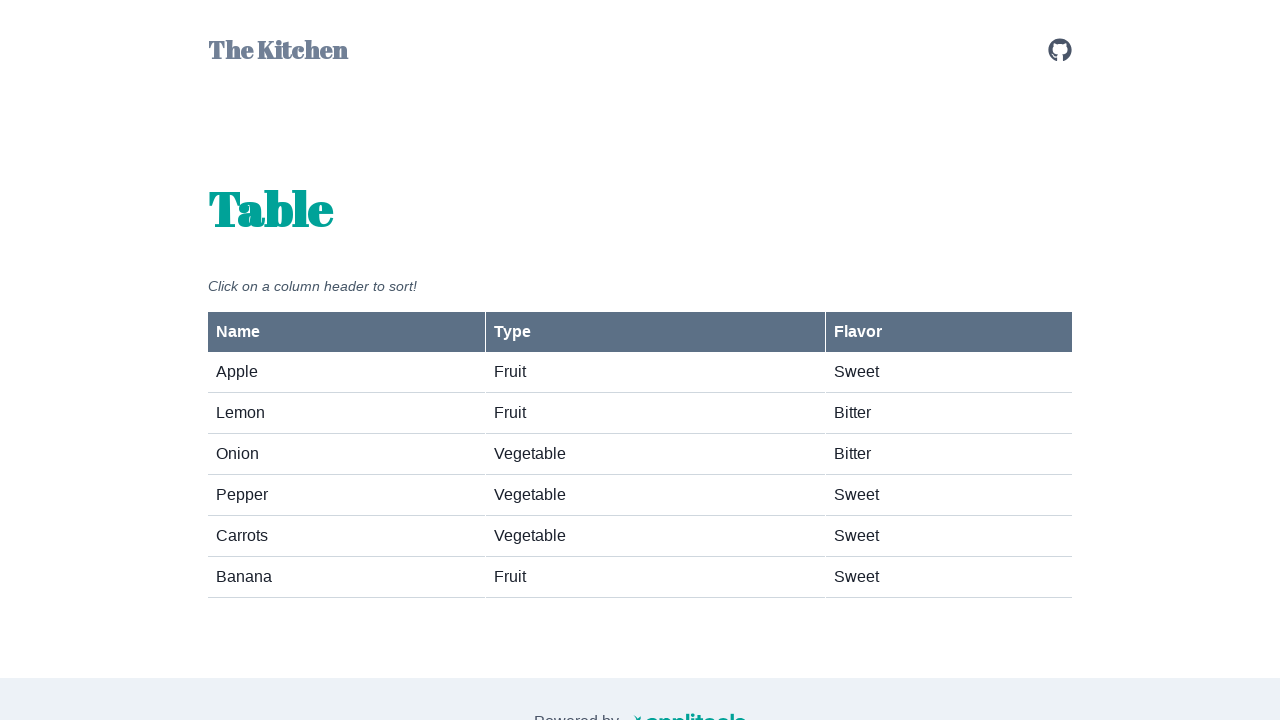

Clicked the column button for 'name' column at (346, 332) on #column-button-name
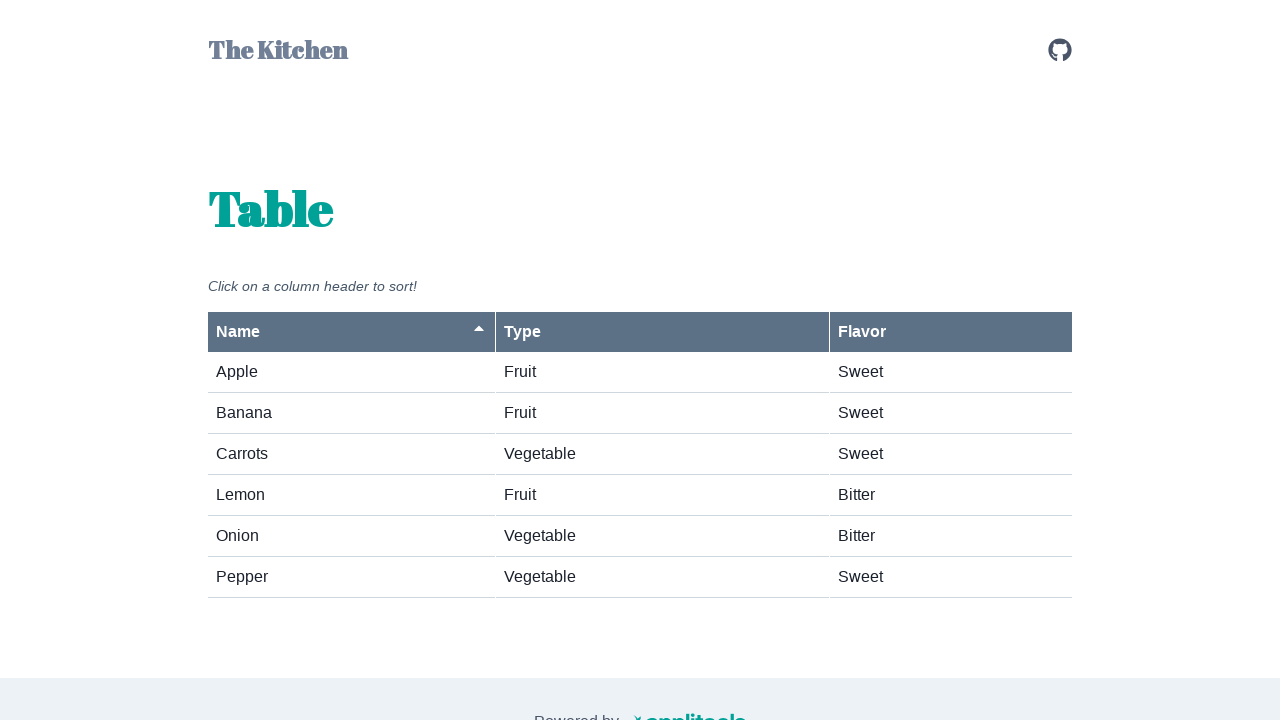

Table state verified after column button click
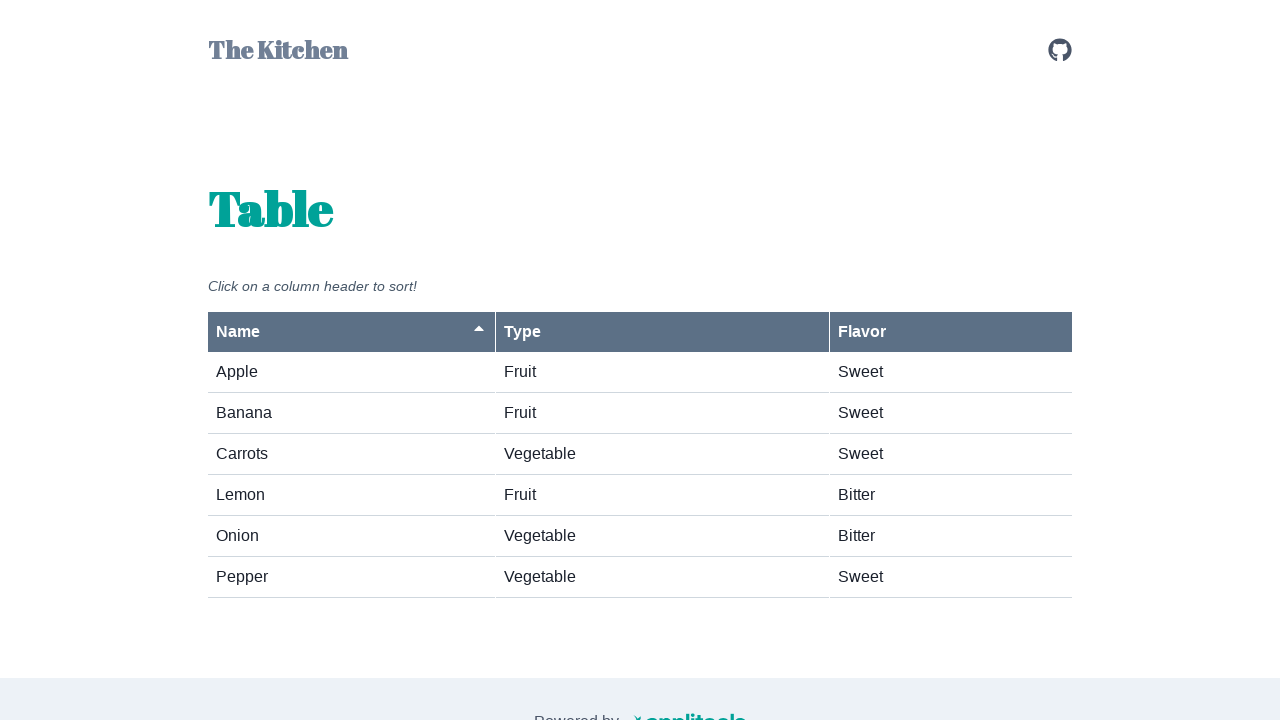

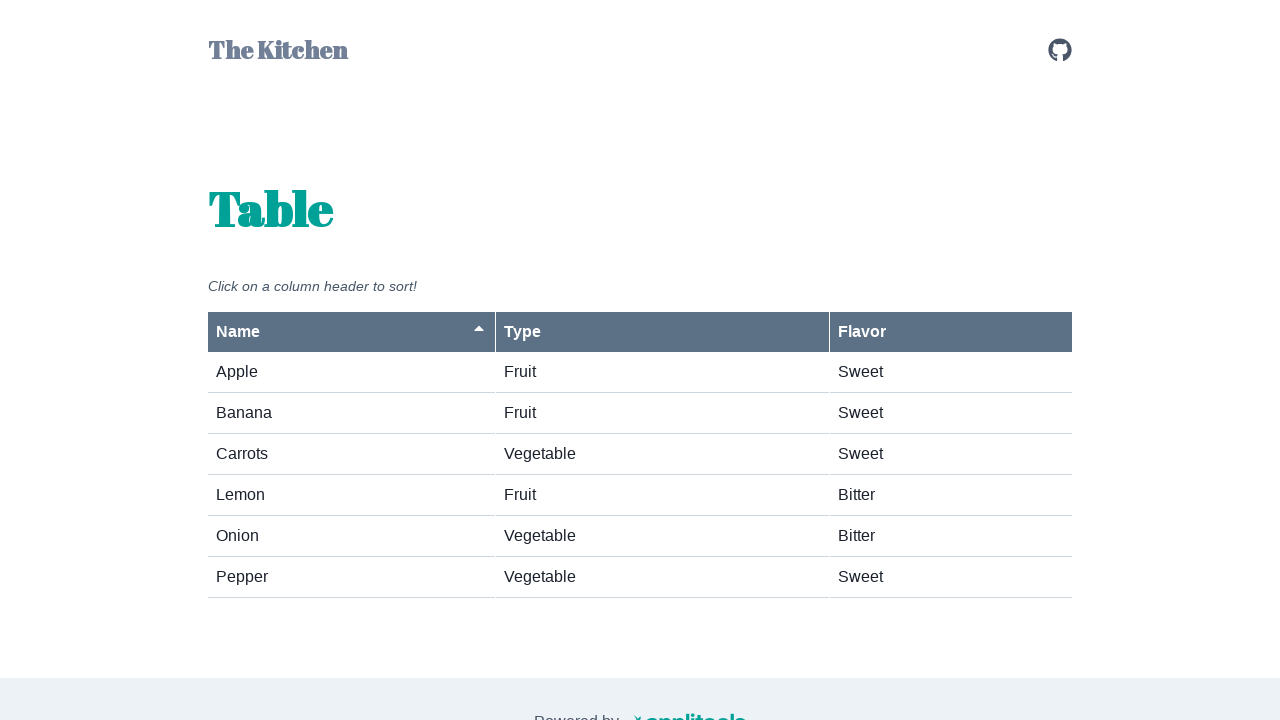